Tests hover functionality by moving mouse to the third image and verifying that hover text becomes visible

Starting URL: http://the-internet.herokuapp.com/hovers

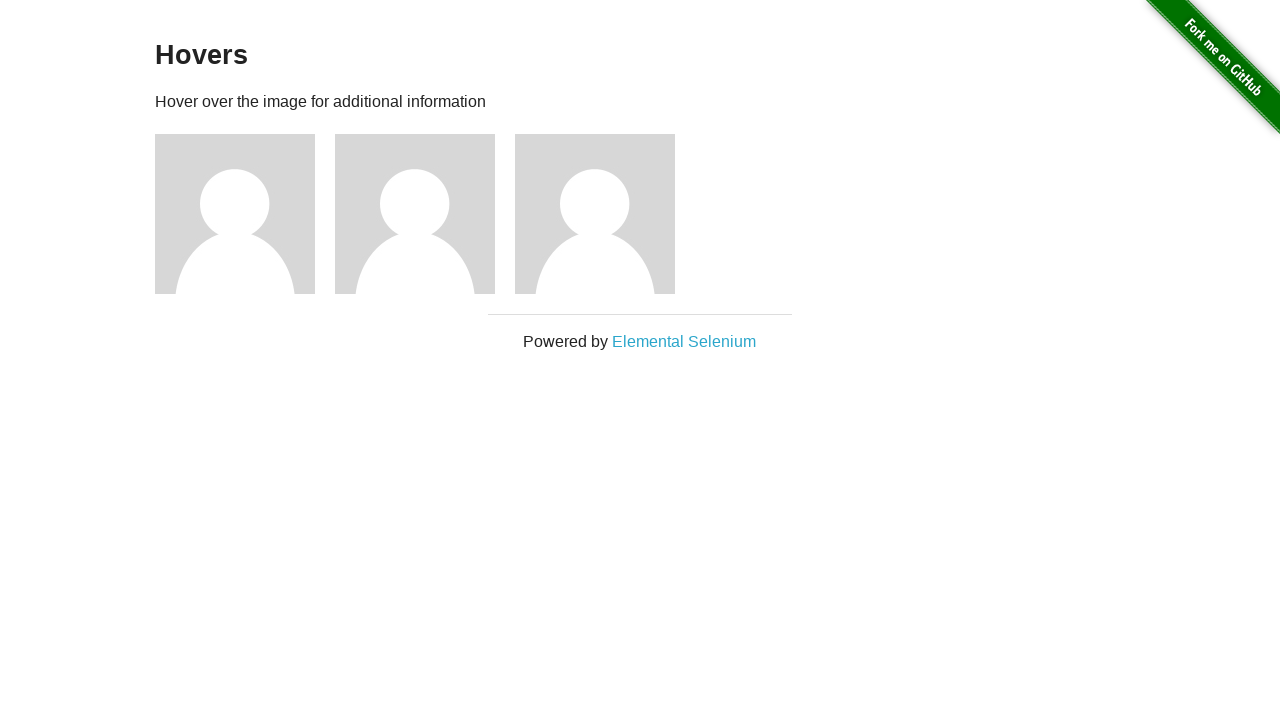

Navigated to hovers page
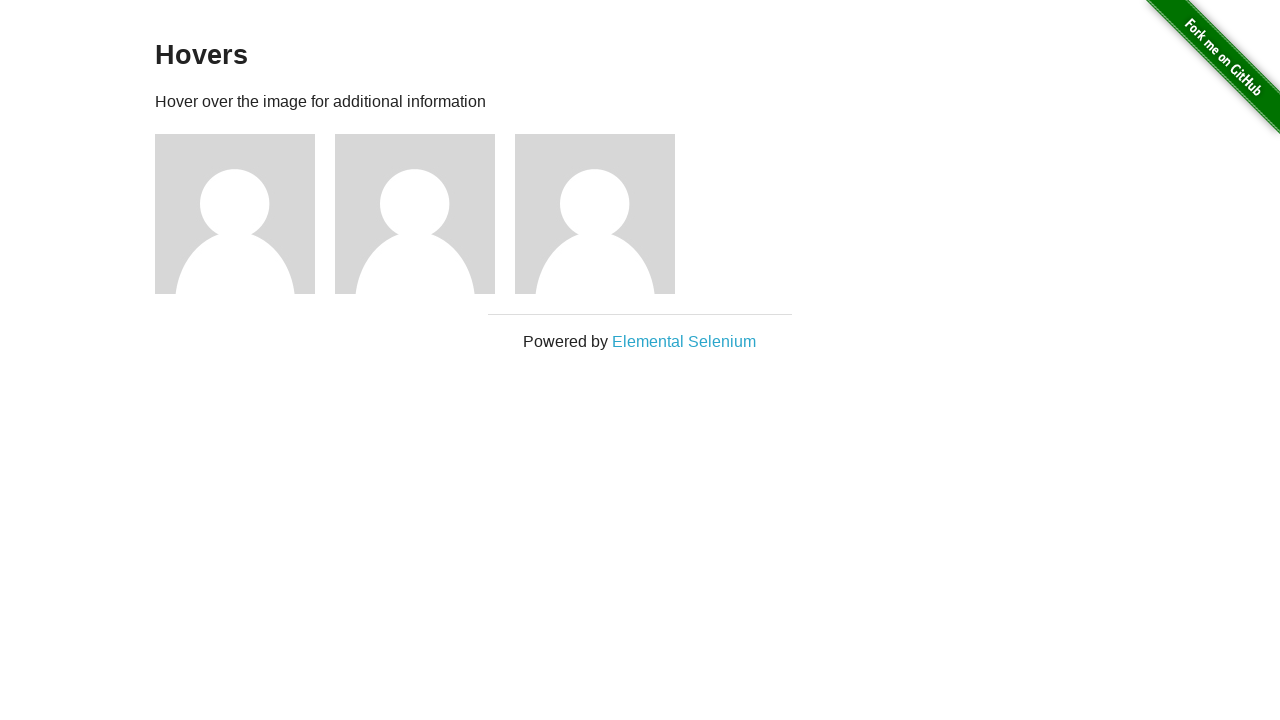

Located the third image element
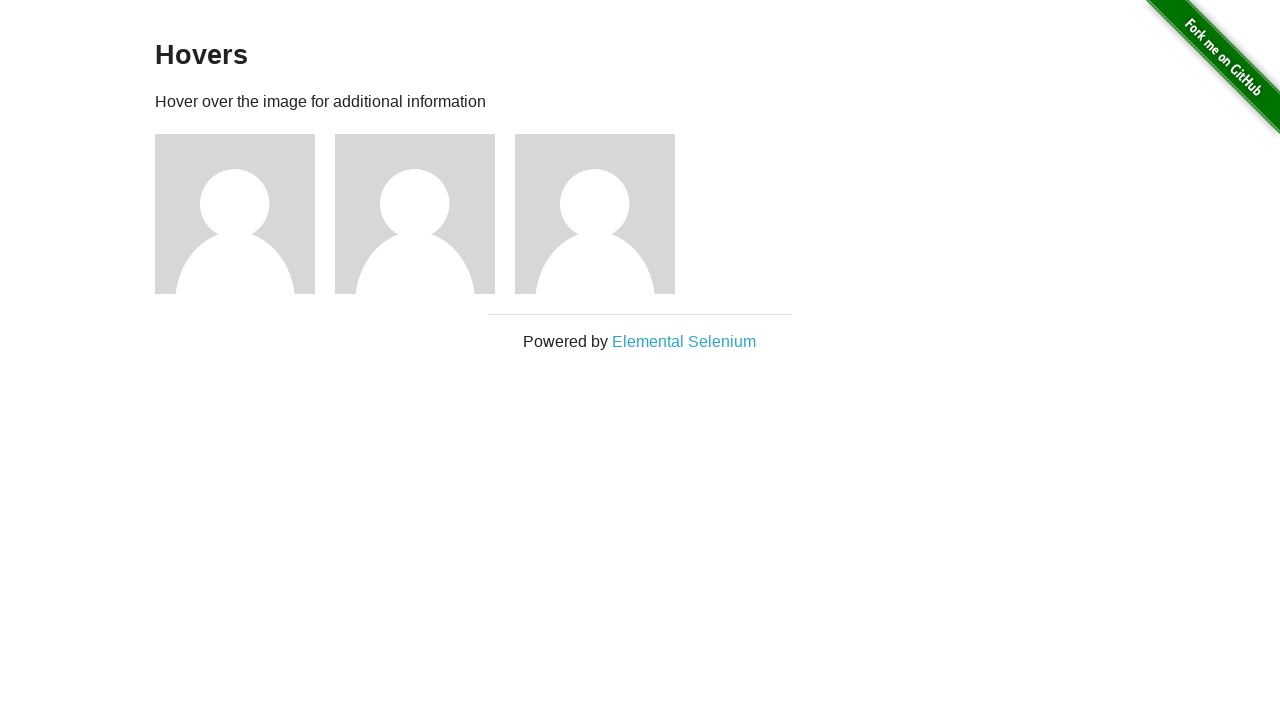

Hovered over the third image at (595, 214) on xpath=//h5[.='name: user3']/../preceding-sibling::img
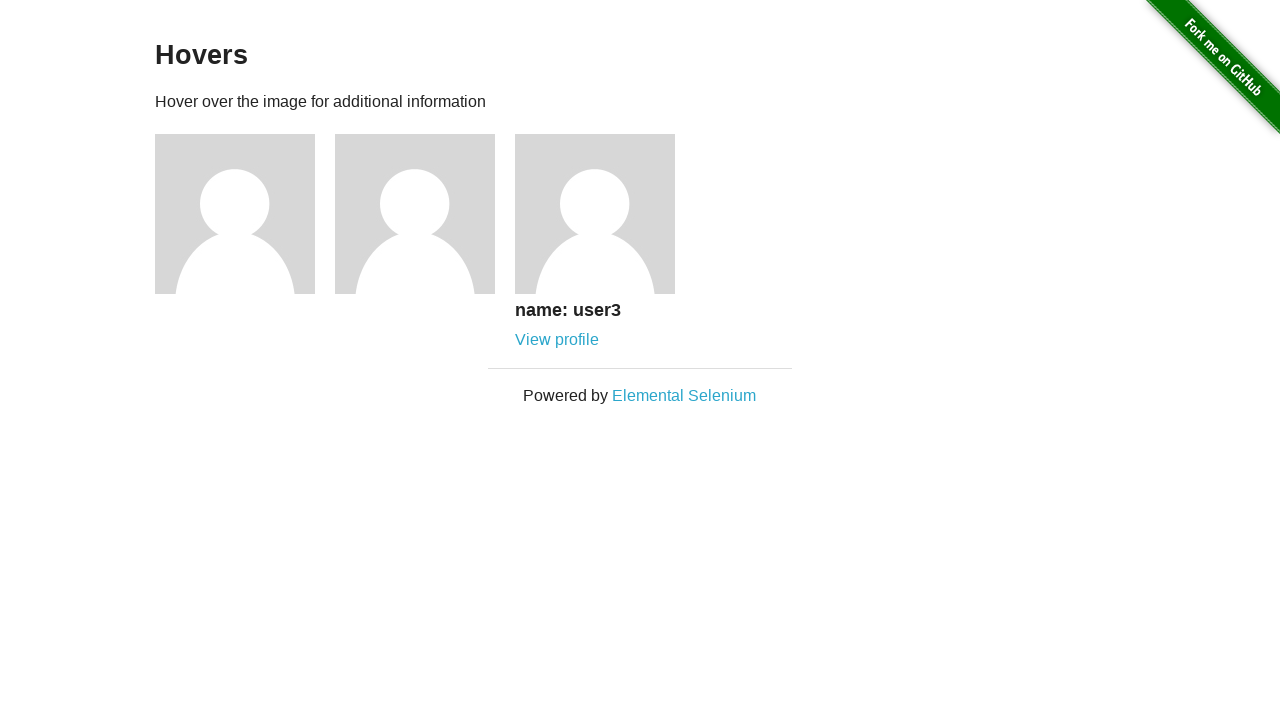

Located hover text element 'name: user3'
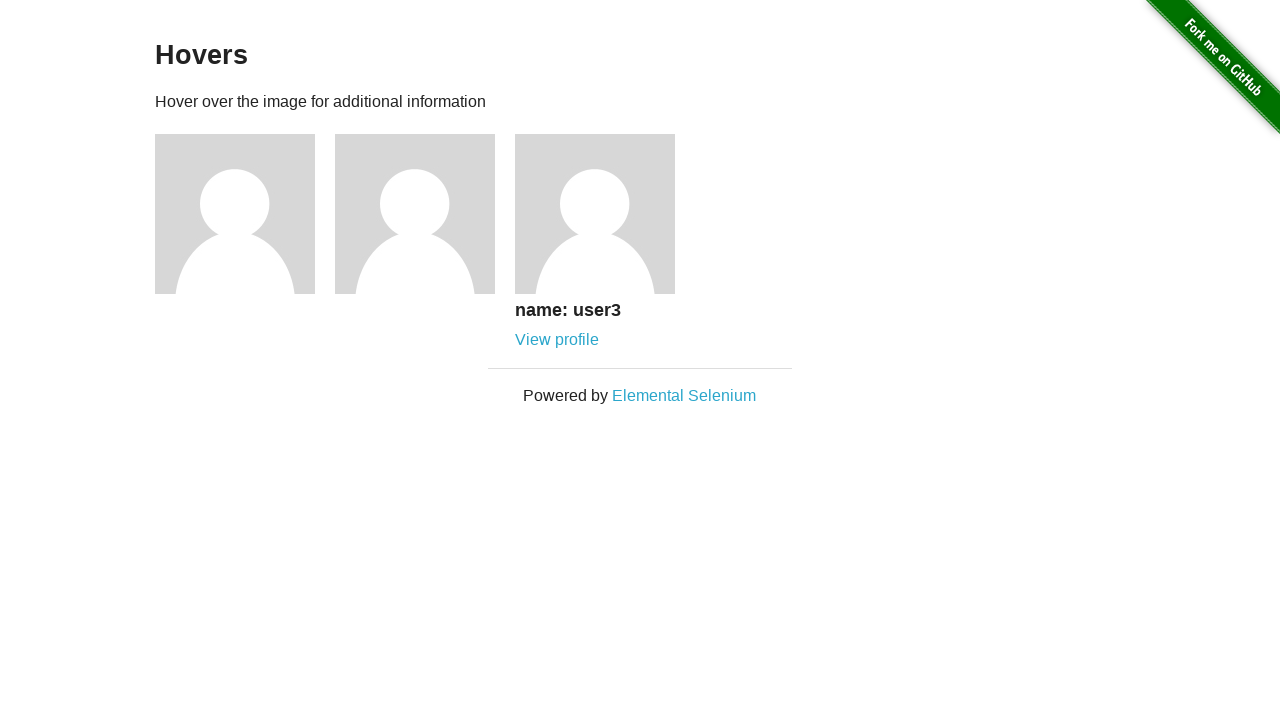

Verified that hover text is visible
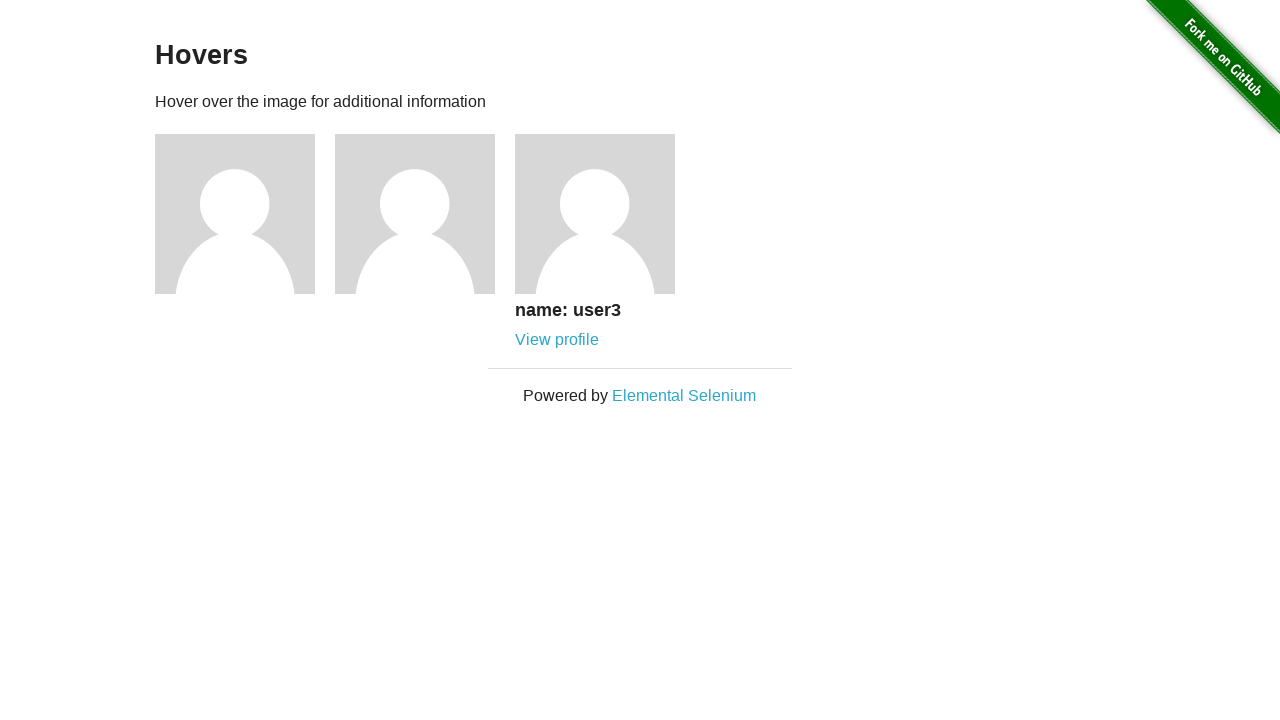

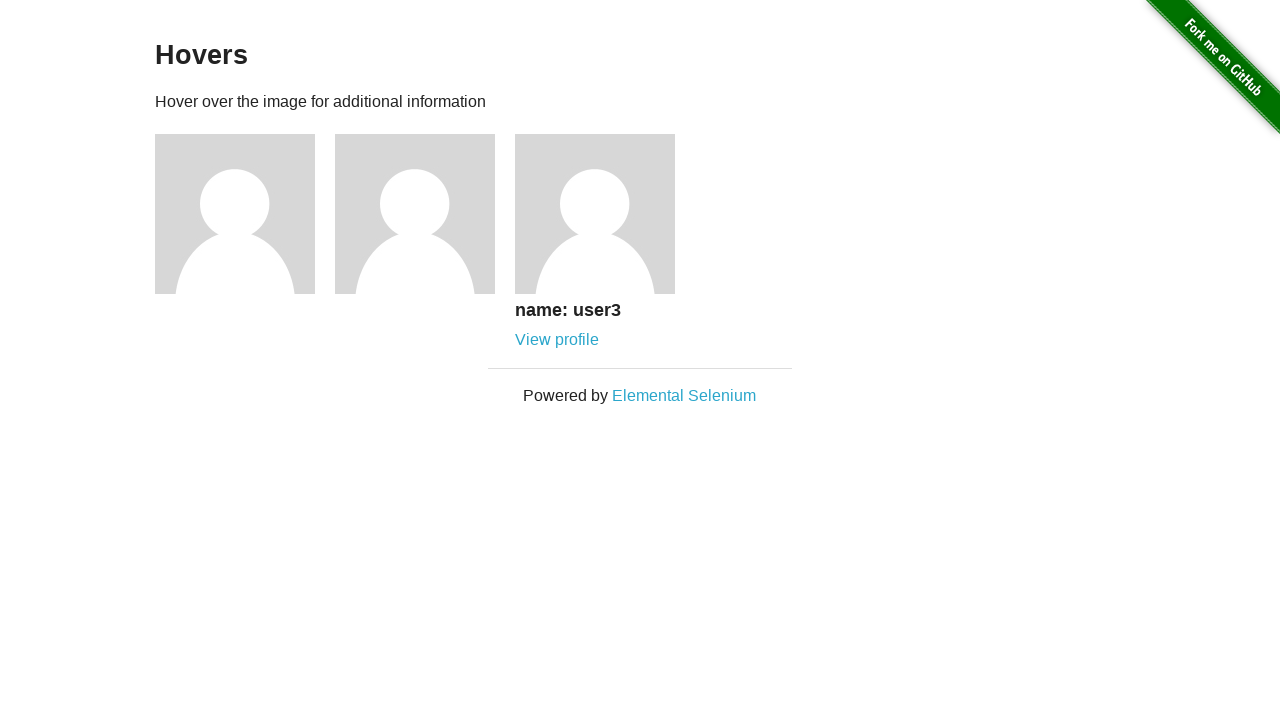